Tests the health insurance quote flow on Coverfox by selecting gender, age, entering address details (pincode and mobile number), and verifying that insurance plans are displayed on the results page.

Starting URL: https://www.coverfox.com/

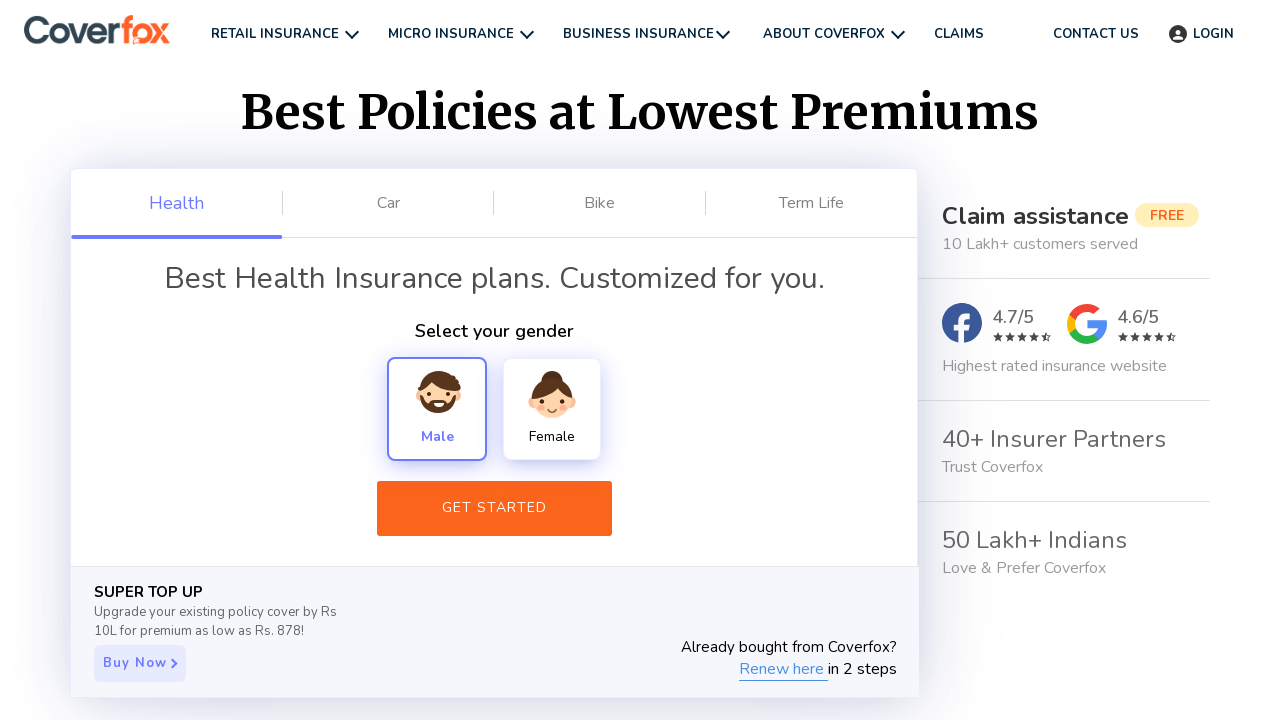

Selected 'Male' gender option at (437, 409) on xpath=//div[text()='Male']
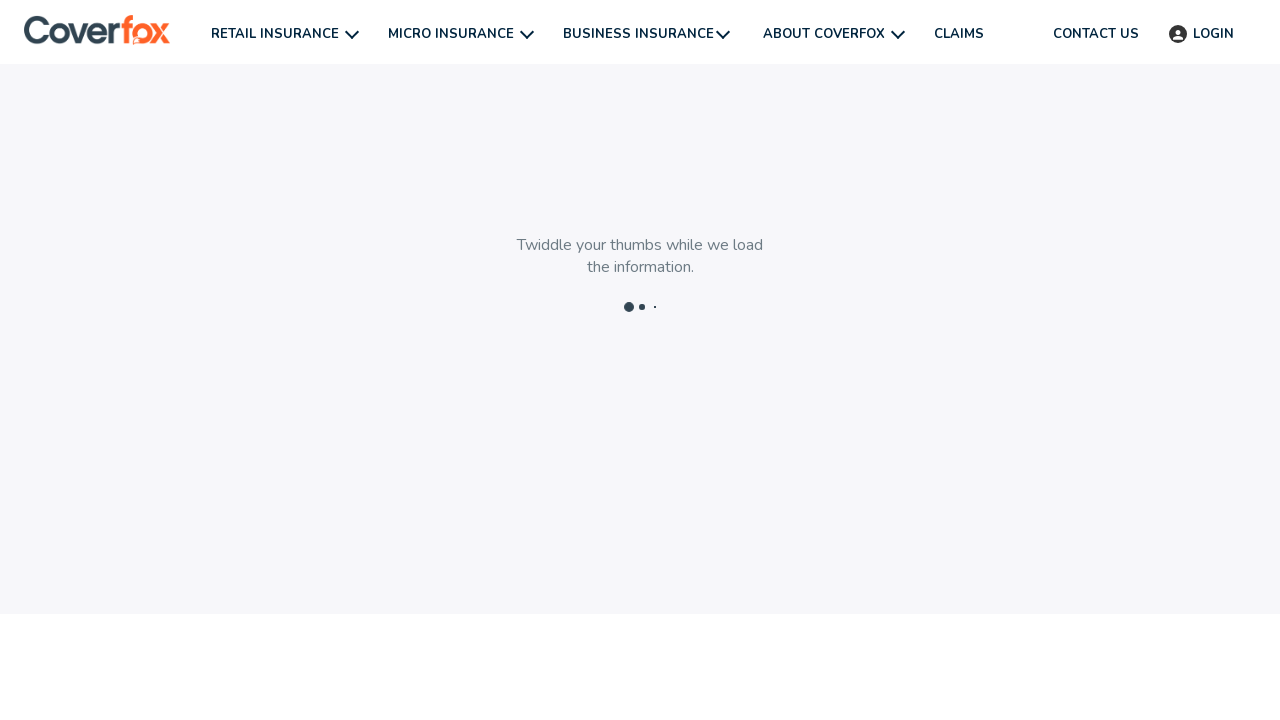

Clicked next button on health-plan page at (468, 676) on .next-btn
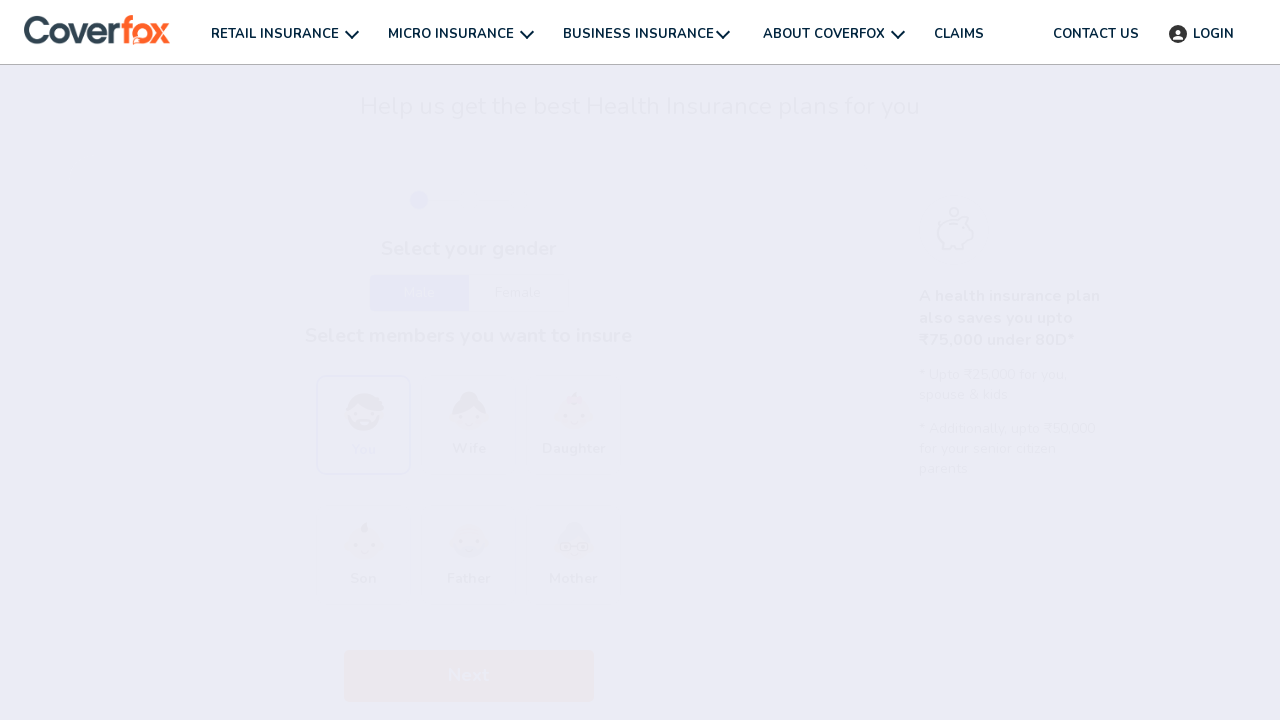

Selected age '26 years' from dropdown on #Age-You
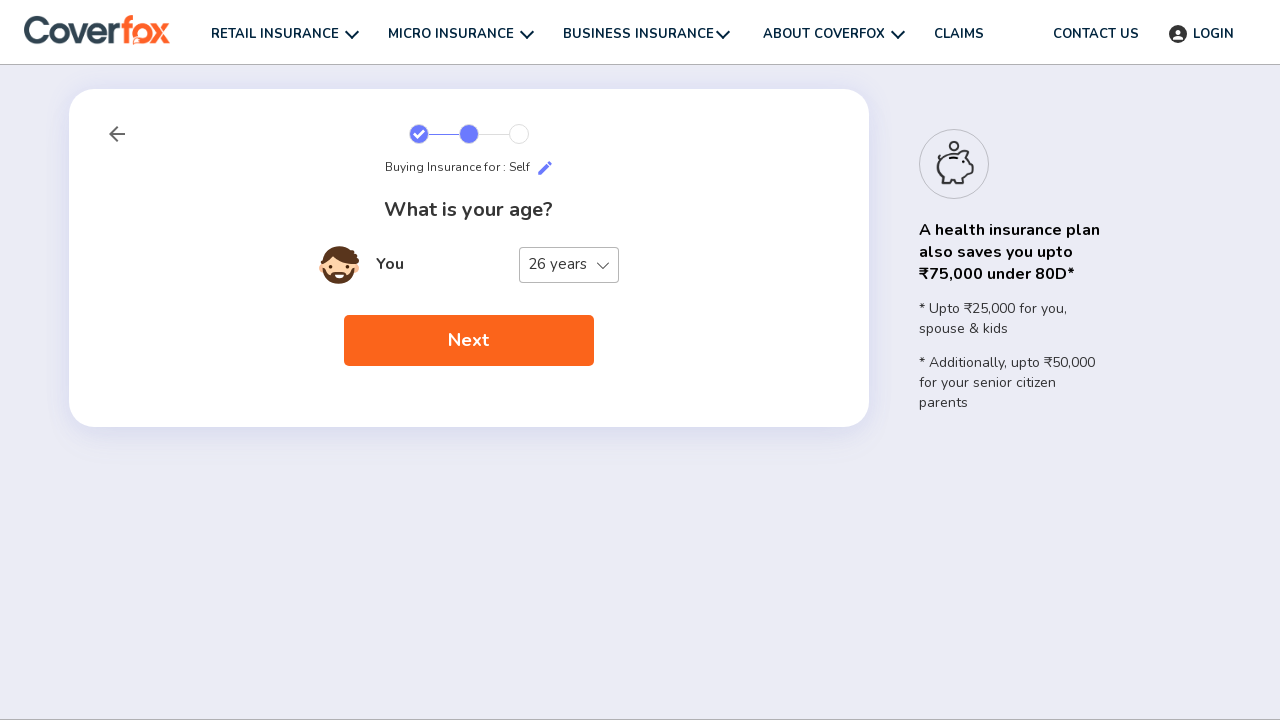

Clicked next button on member-details page at (468, 341) on .next-btn
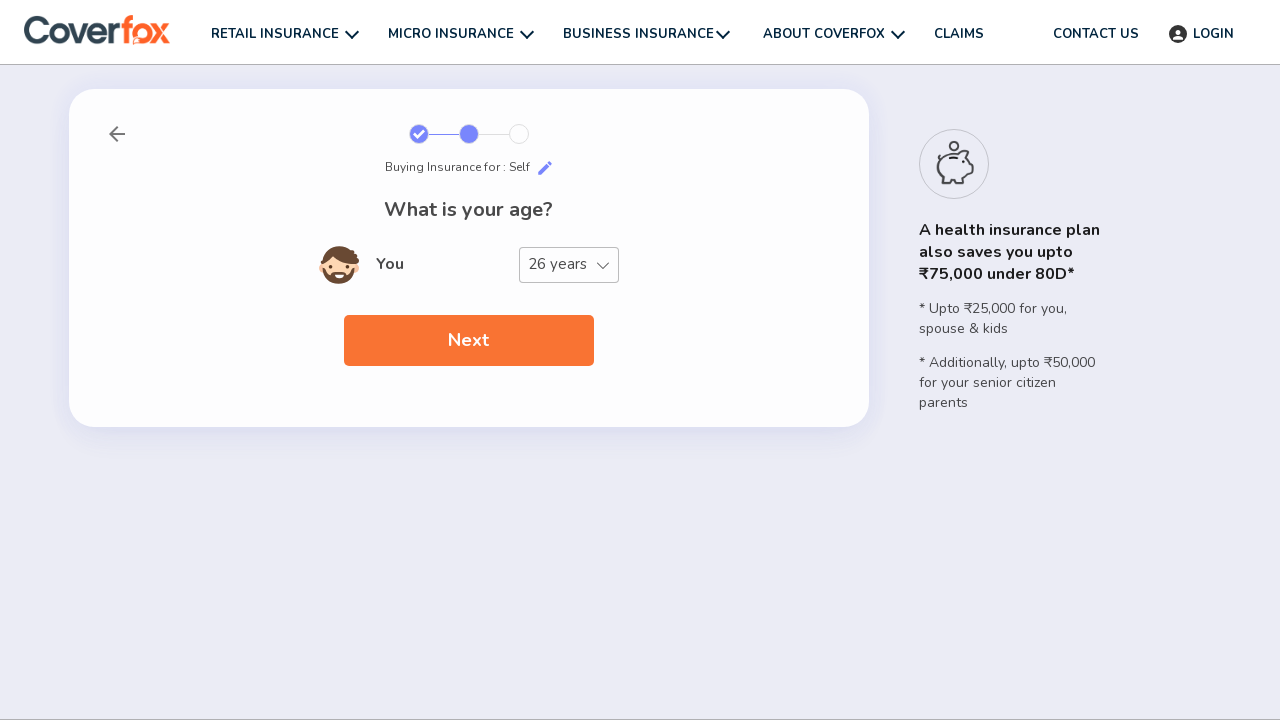

Entered pincode '411046' on .mp-input-text
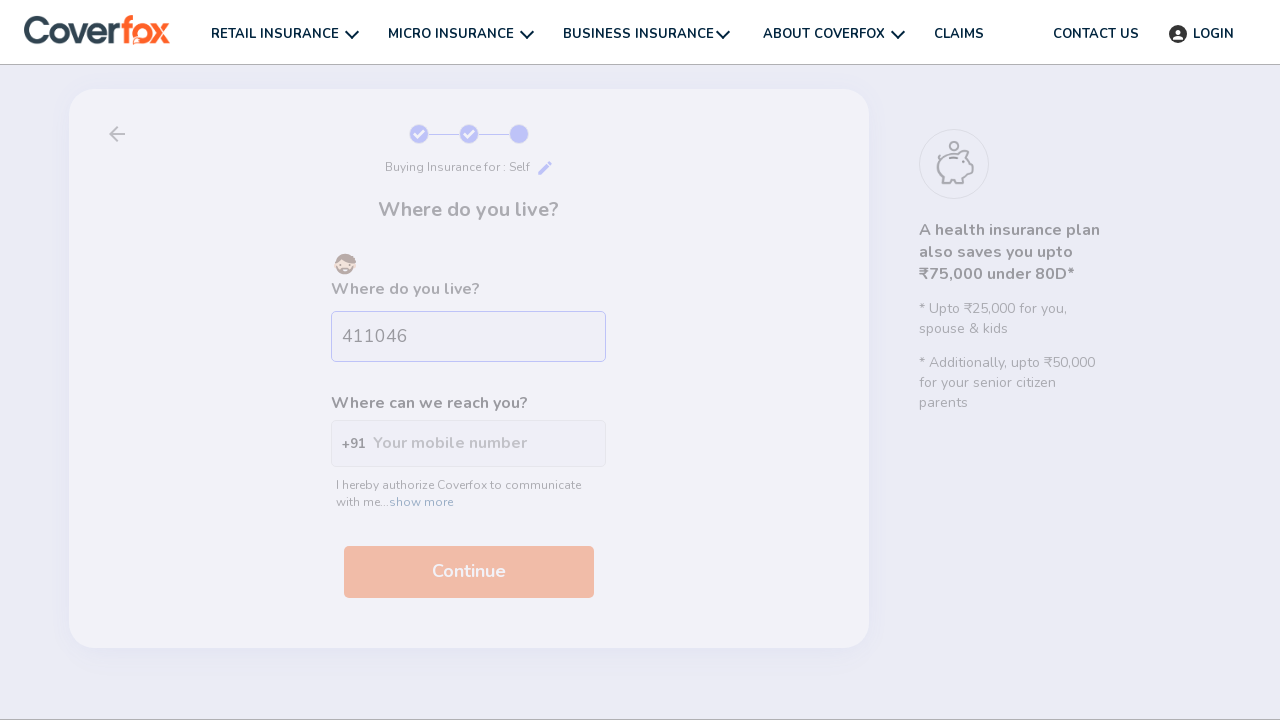

Entered mobile number '9876543210' on #want-expert
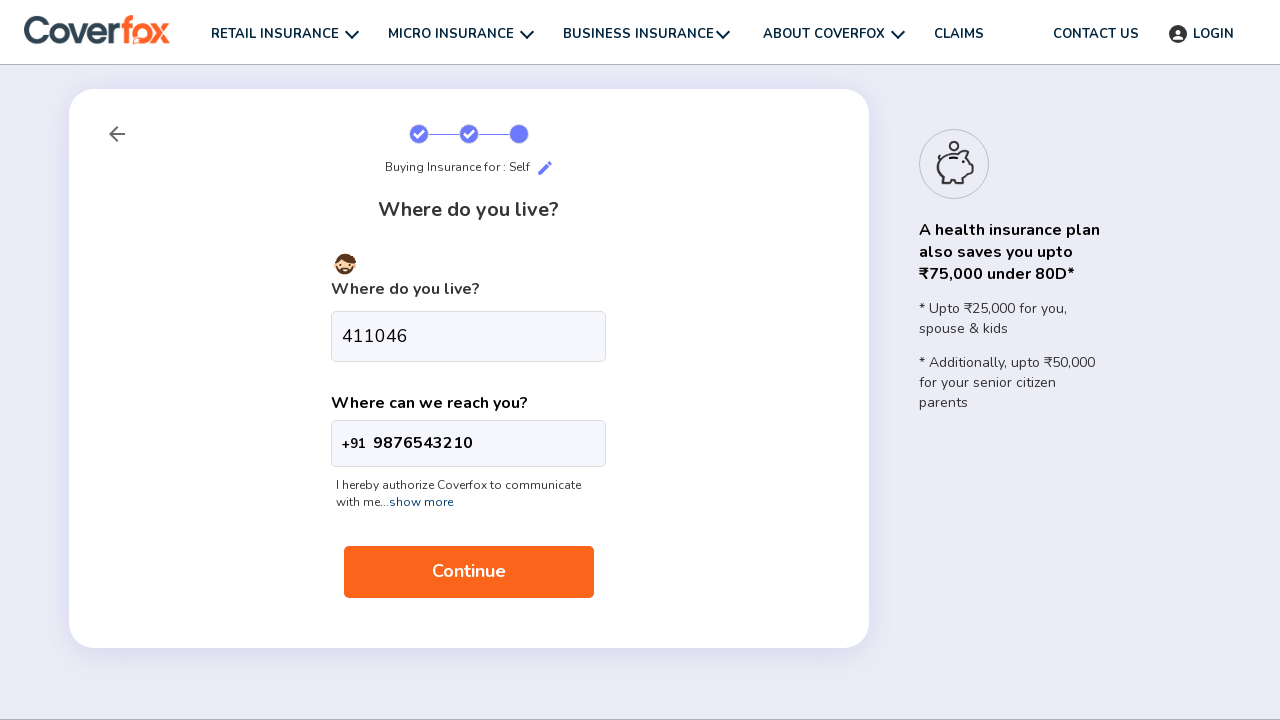

Clicked next button on address-details page at (468, 572) on .next-btn
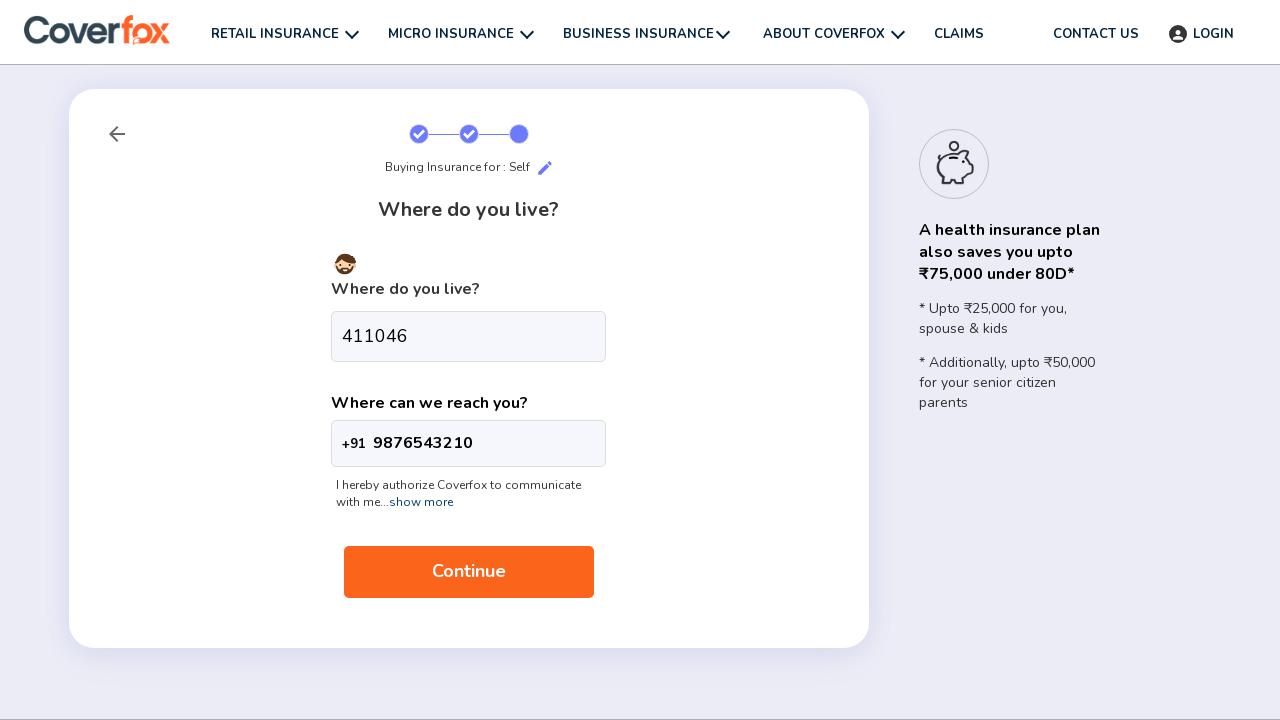

Insurance Plans section loaded on results page
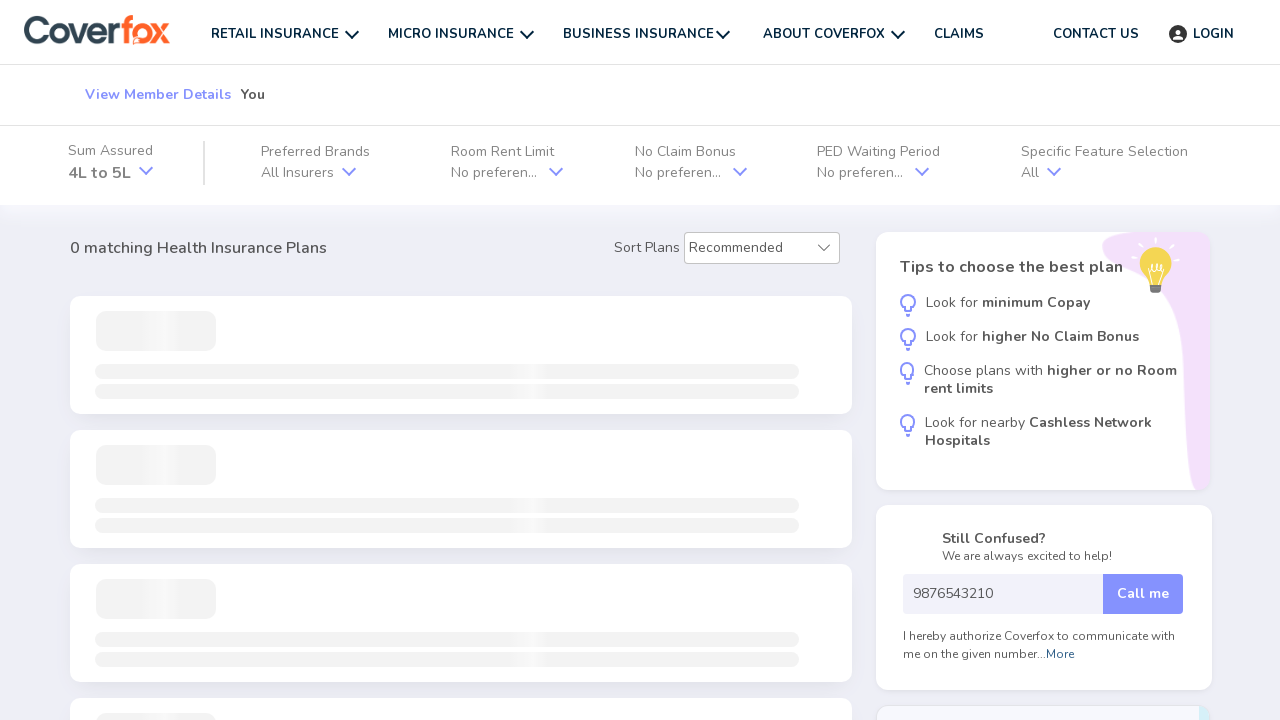

Insurance plan cards are now visible
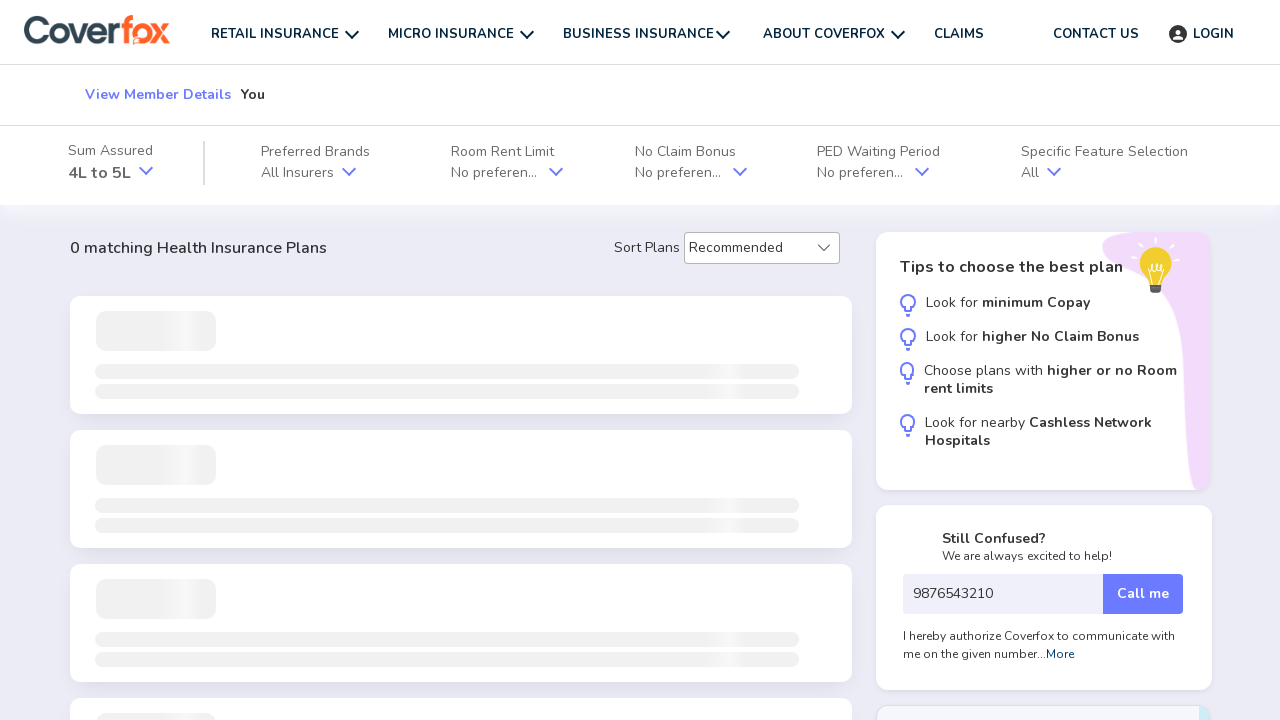

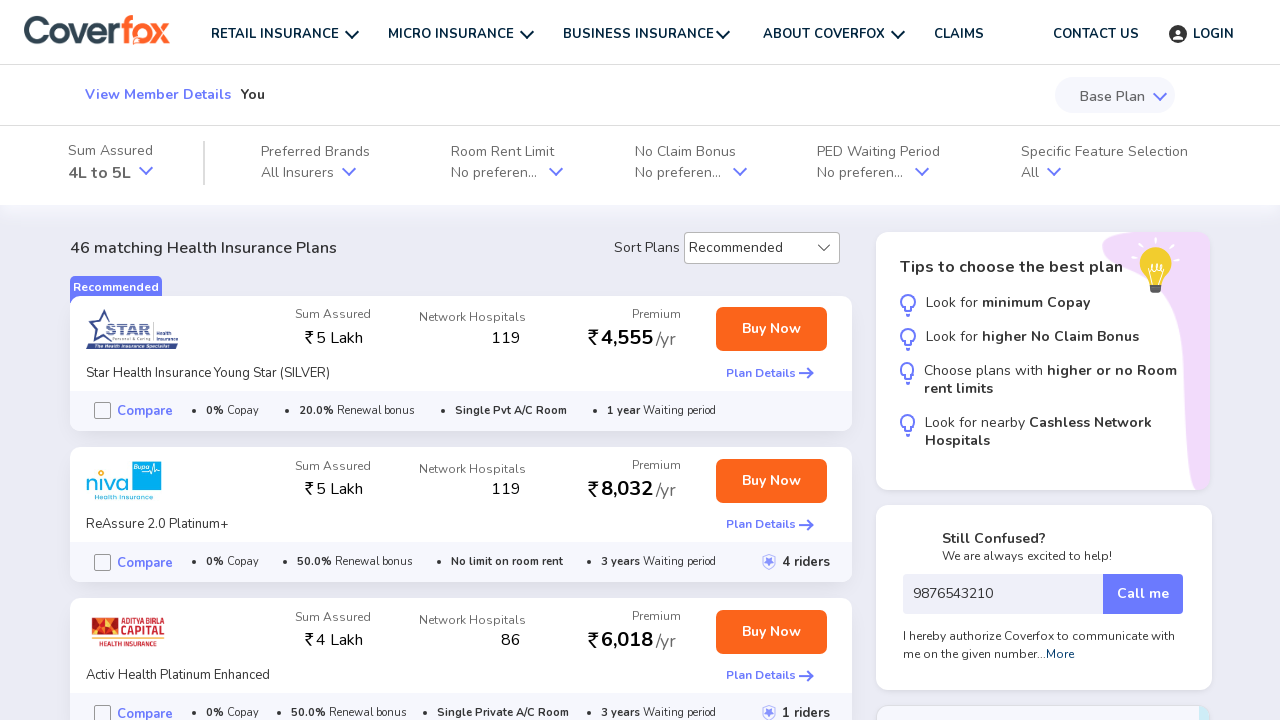